Tests iframe interaction by switching to a frame and entering text in an input field

Starting URL: https://demo.automationtesting.in/Frames.html

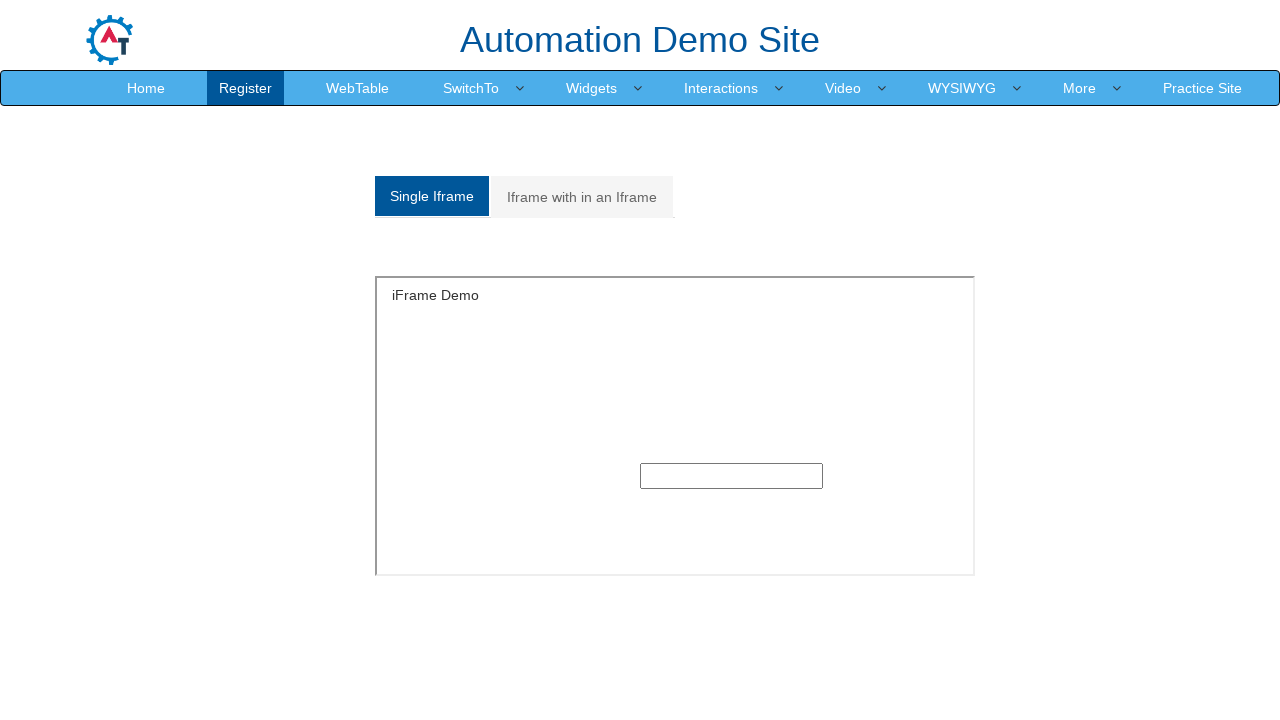

Navigated to iframe demo page
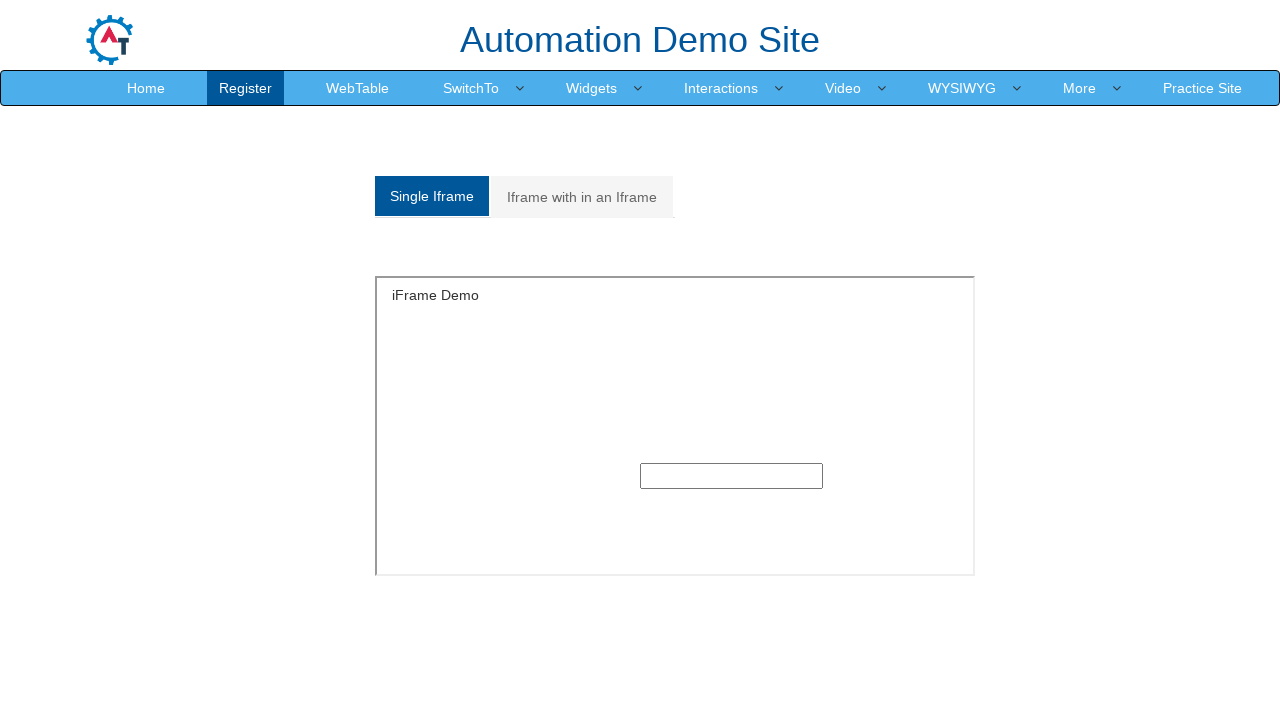

Located iframe with name 'SingleFrame'
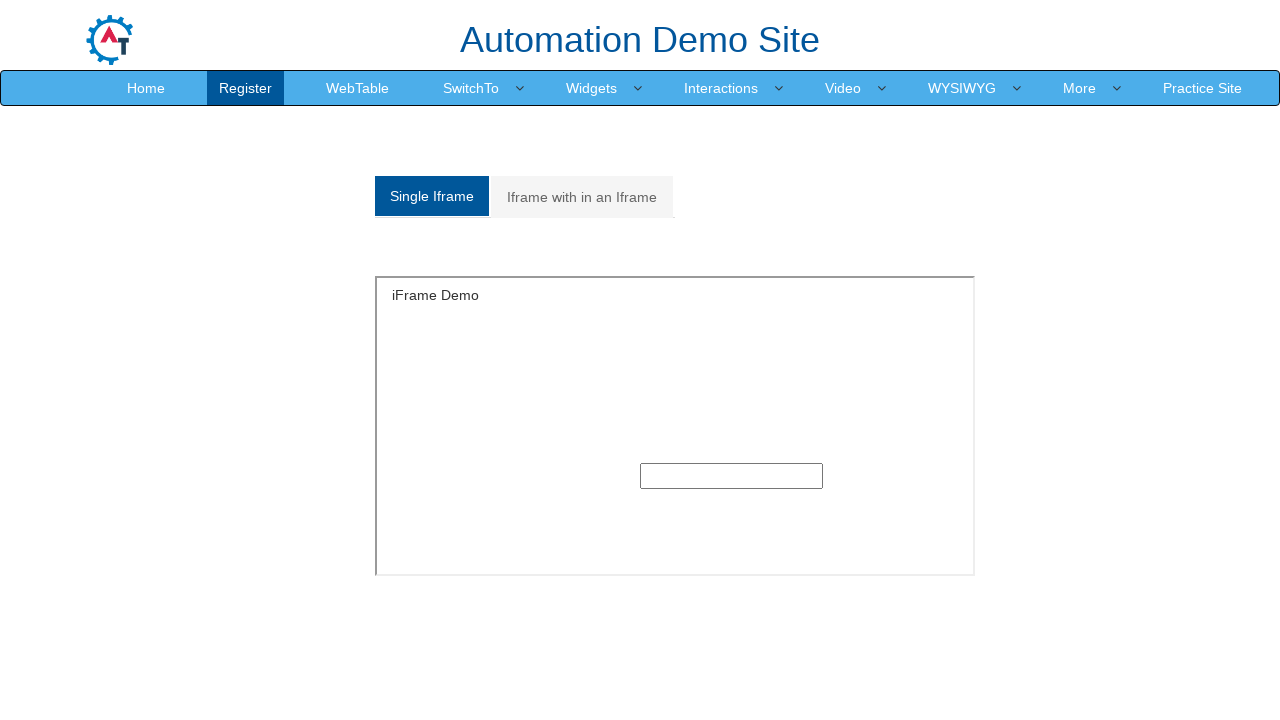

Filled text input field in iframe with 'puma' on iframe[name='SingleFrame'] >> internal:control=enter-frame >> input[type='text']
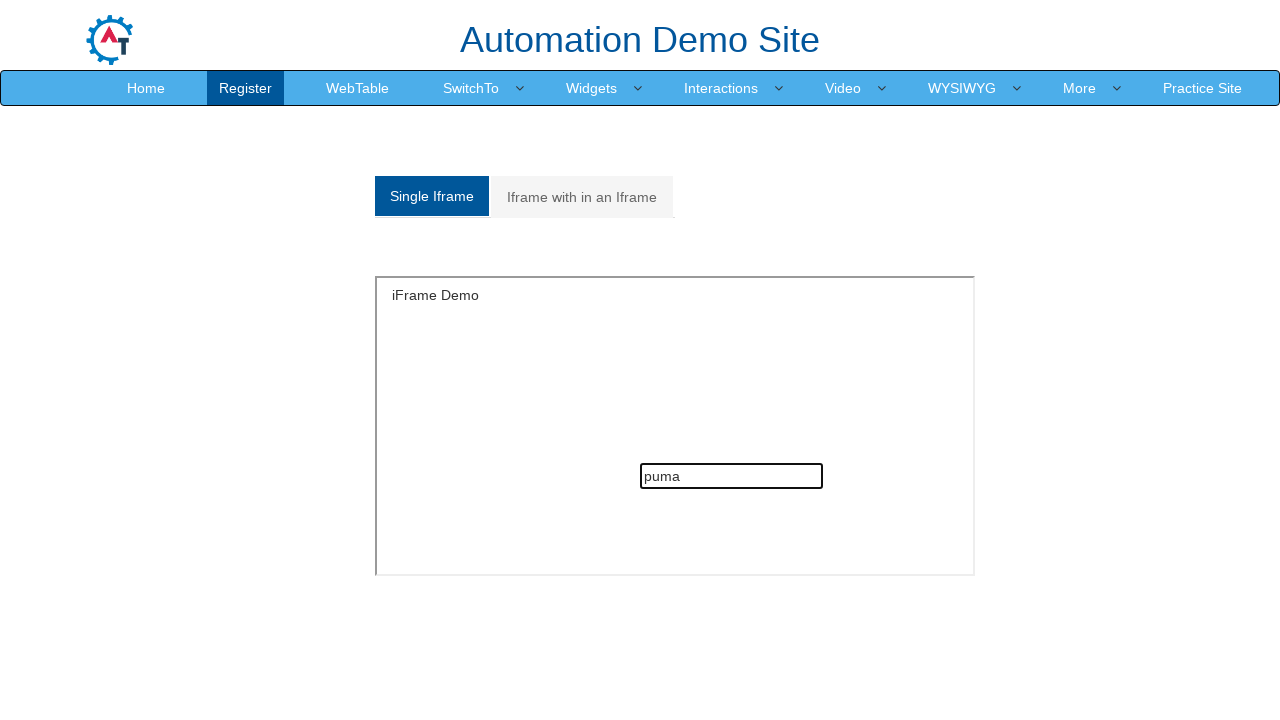

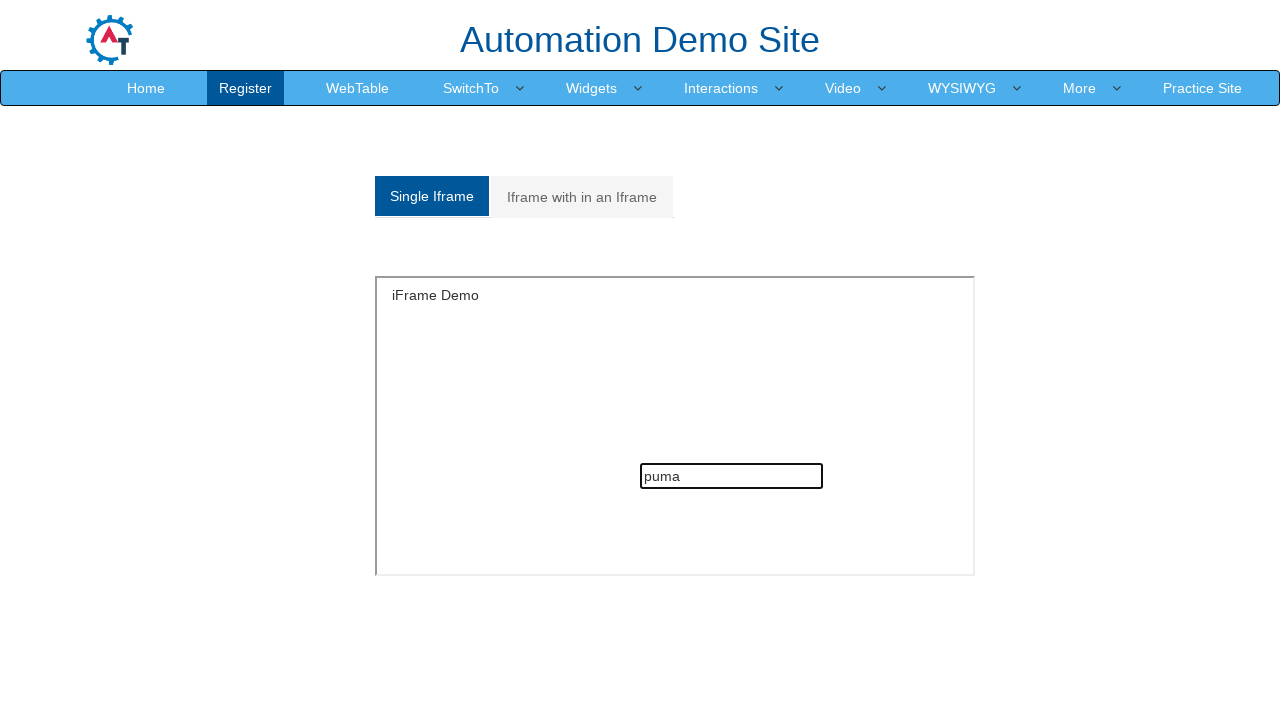